Tests a dynamic loading page where an element is rendered after a loading bar completes. Clicks Start button, waits for the "Hello World!" text to appear, and verifies it's displayed.

Starting URL: http://the-internet.herokuapp.com/dynamic_loading/2

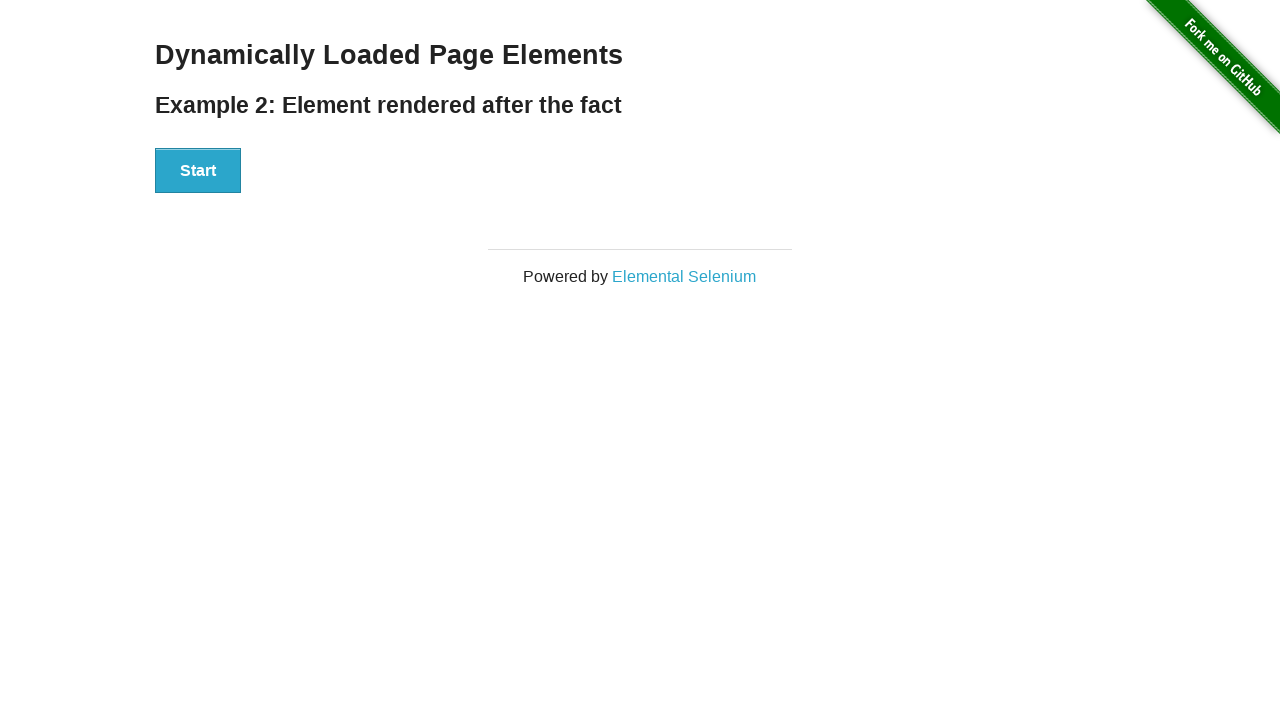

Clicked Start button to initiate dynamic loading at (198, 171) on #start button
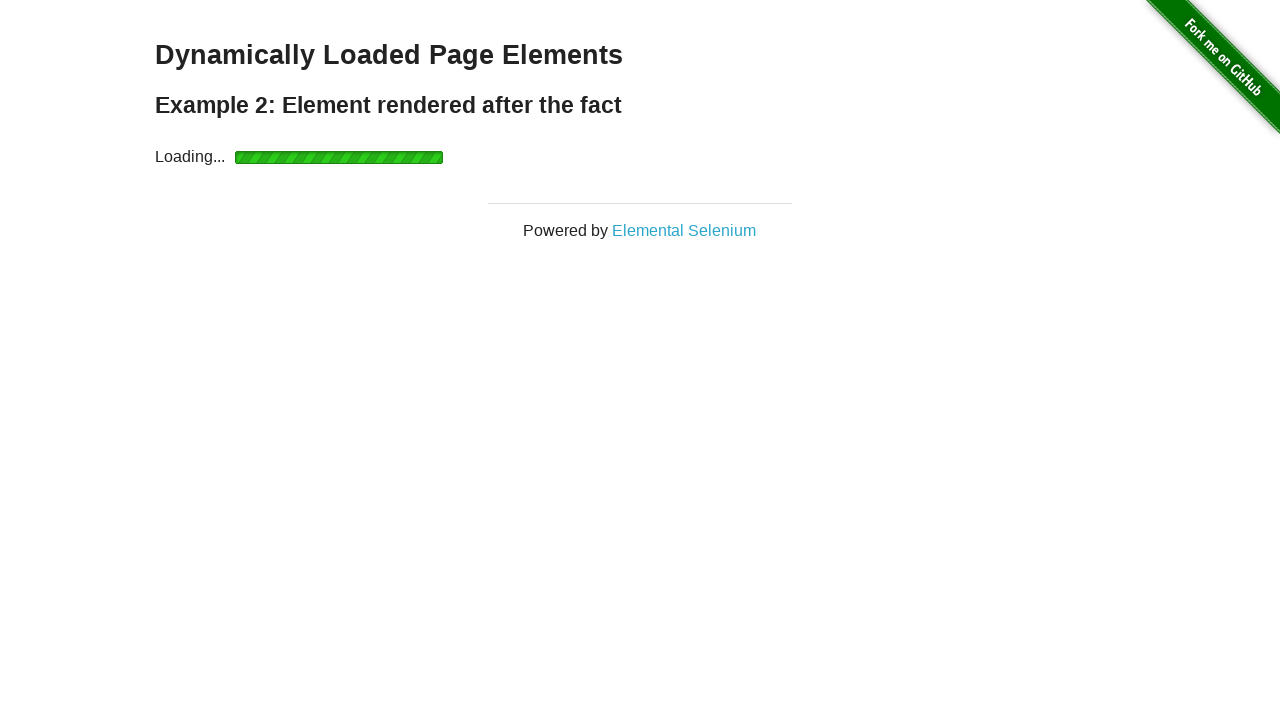

Waited for 'Hello World!' element to appear after loading completed
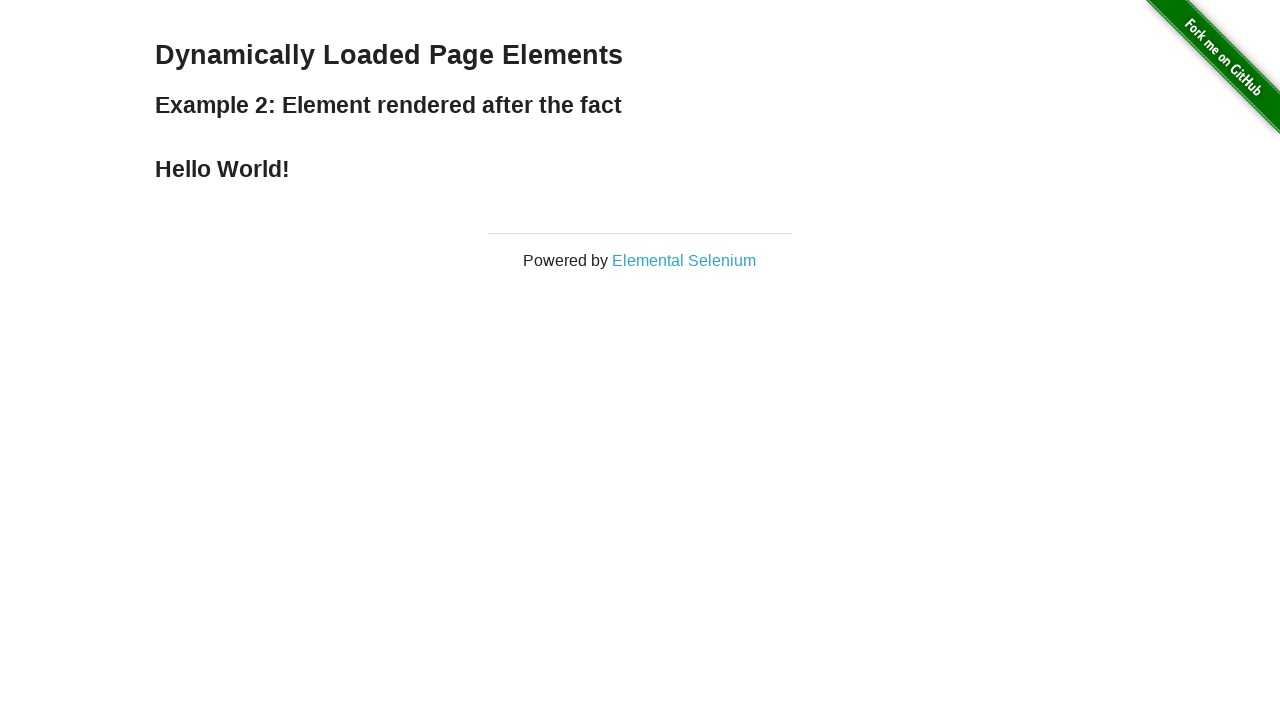

Verified that the 'Hello World!' element is visible
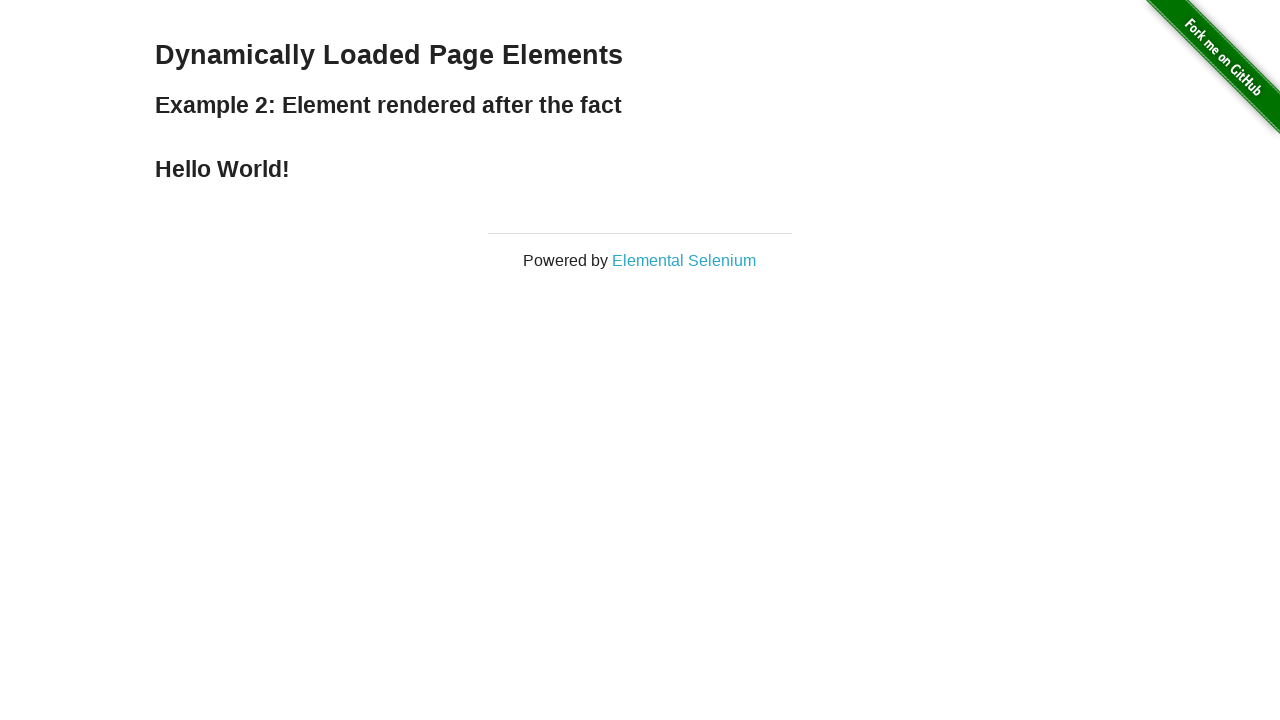

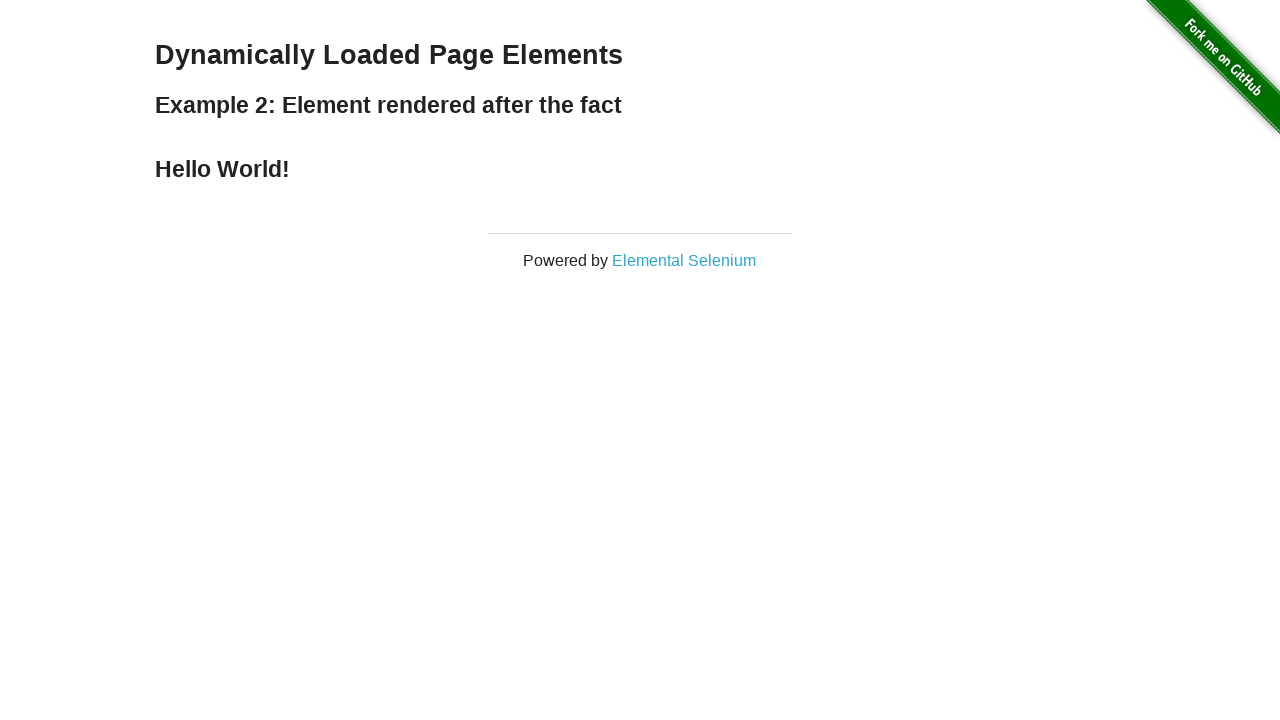